Tests the Hacker News search functionality by searching for "selenium" and verifying that at least one result is displayed.

Starting URL: https://hackernews-seven.vercel.app

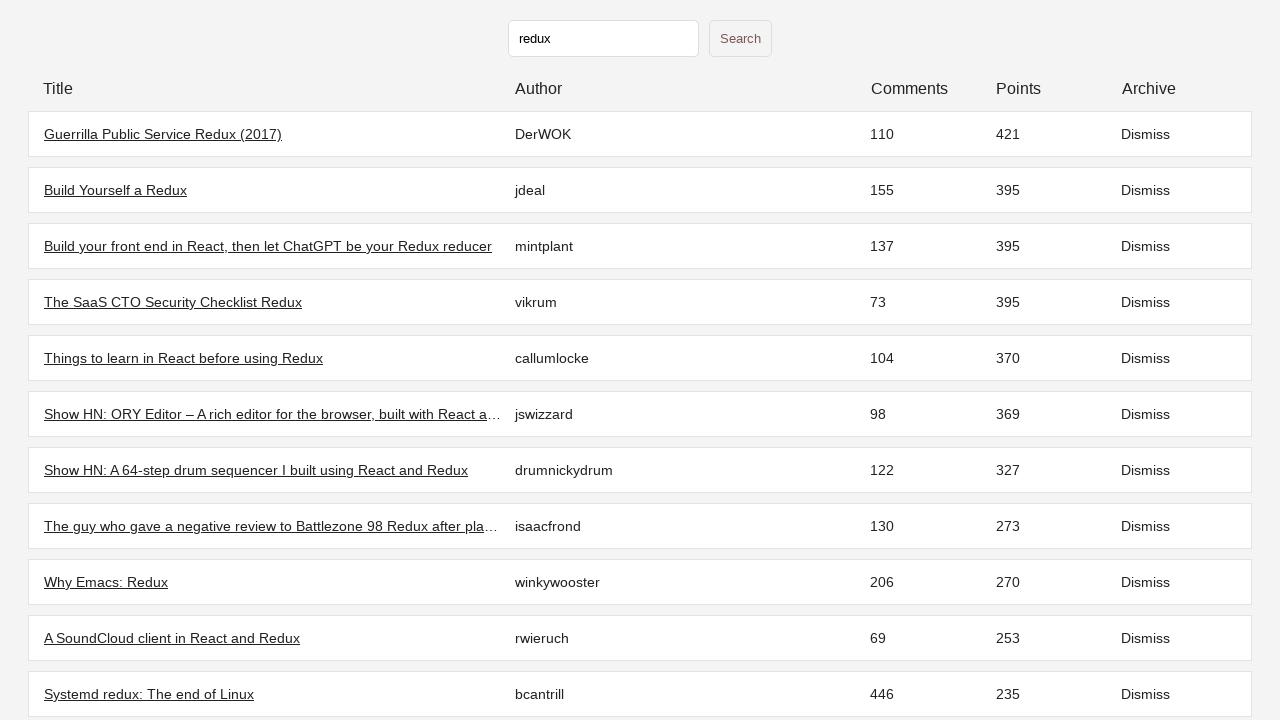

Initial page loaded and table rows visible
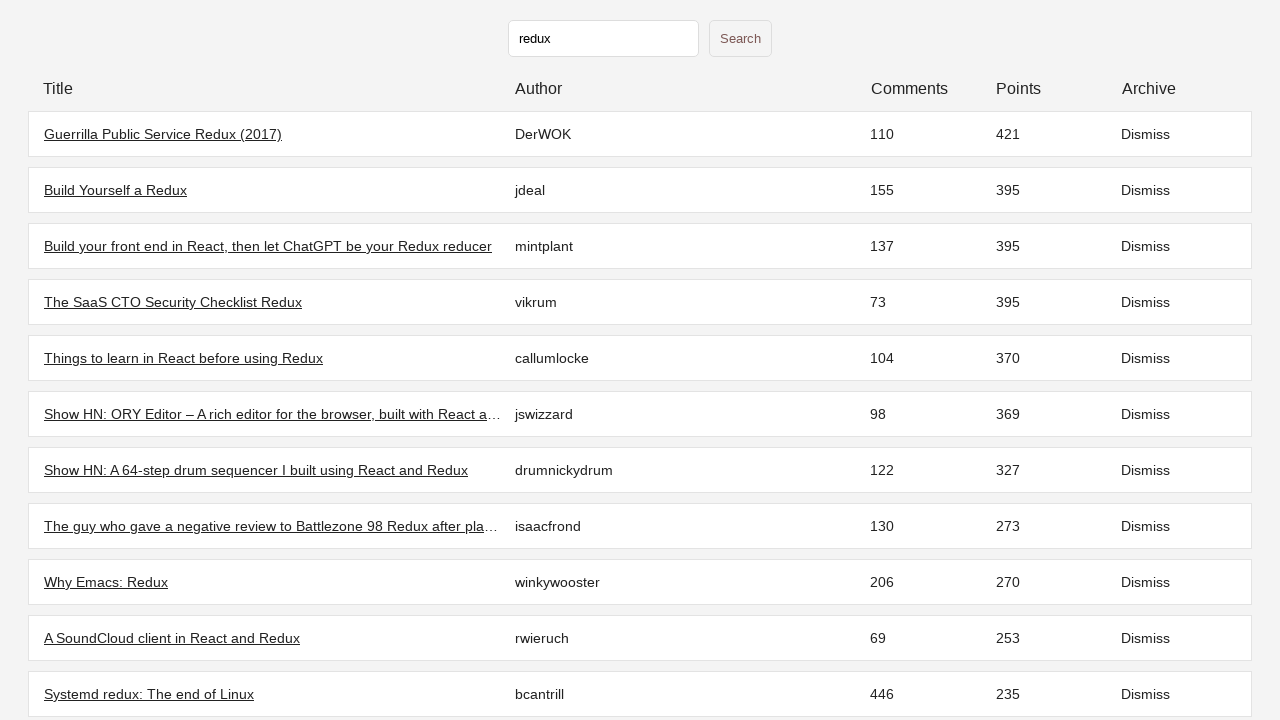

Filled search input with 'selenium' on input[type='text']
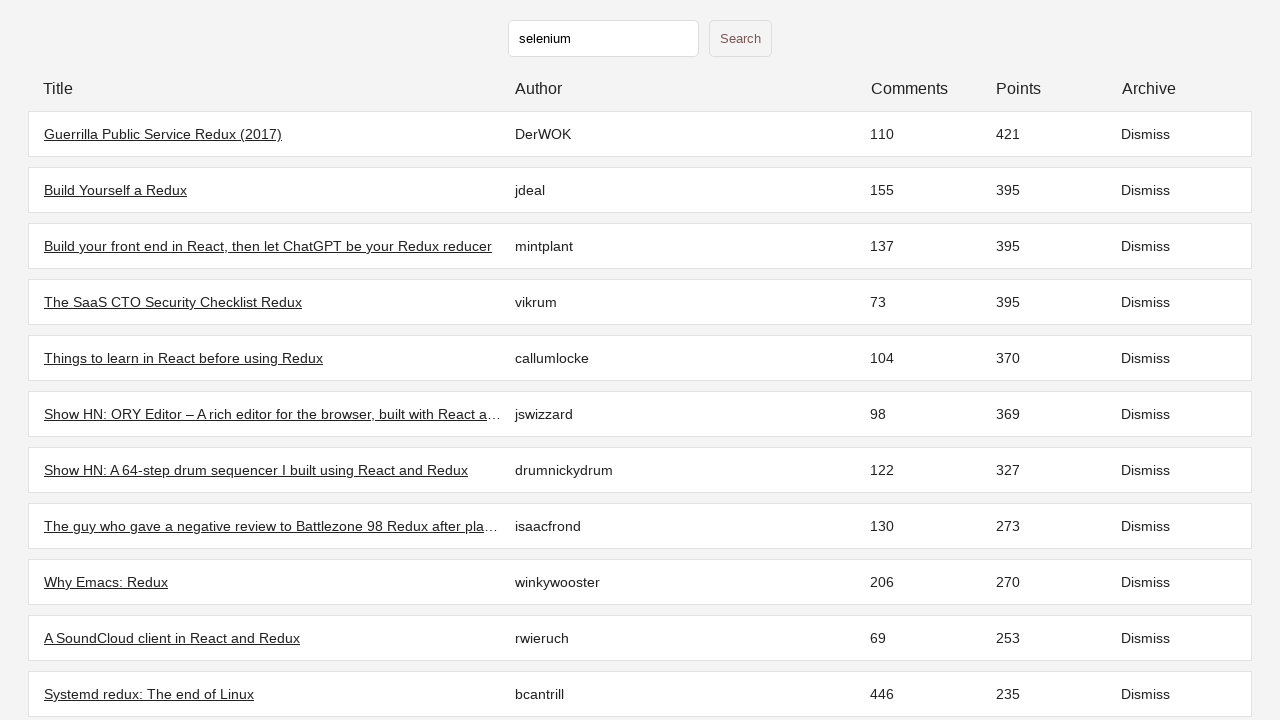

Pressed Enter to submit search
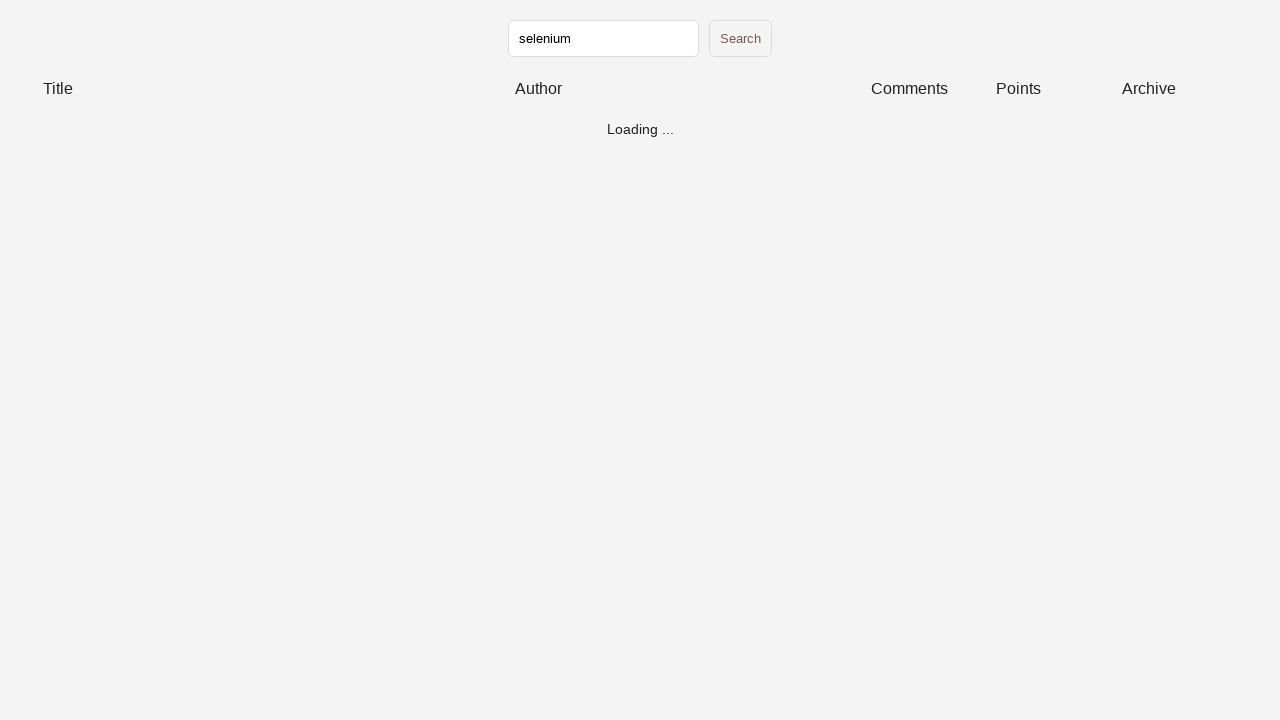

Search results loaded successfully
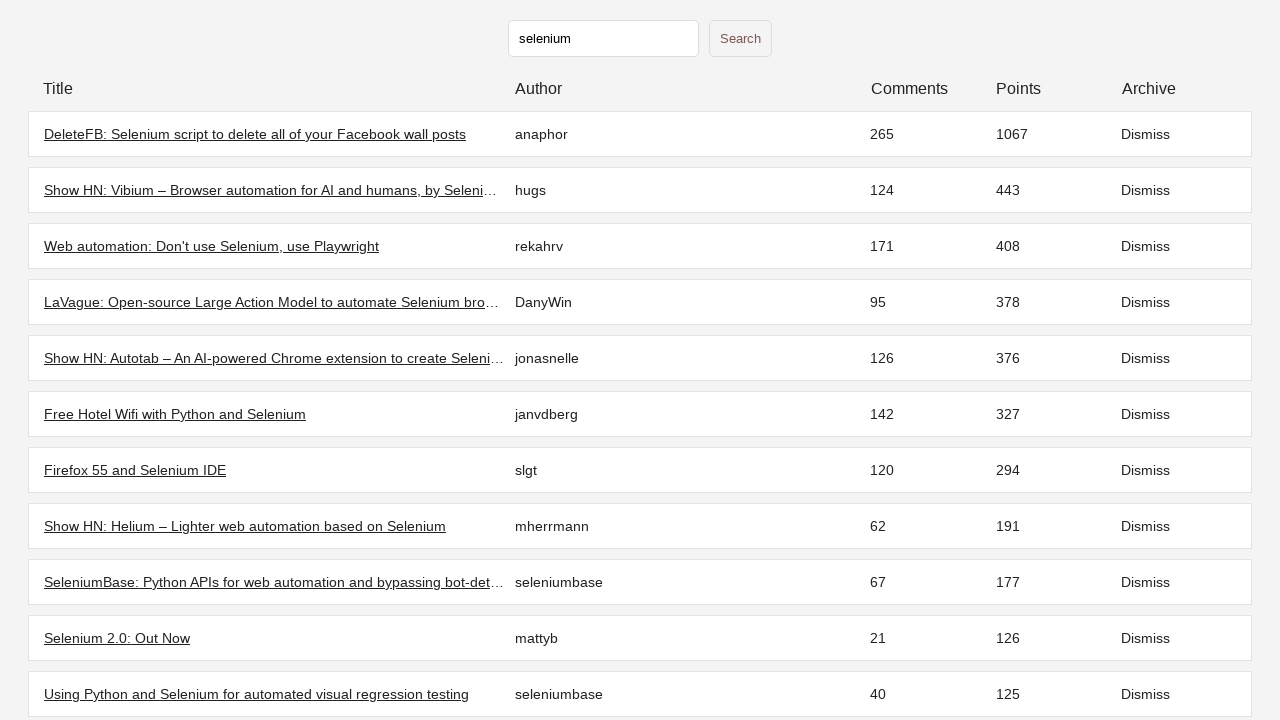

Verified at least 1 search result displayed (found 100 results)
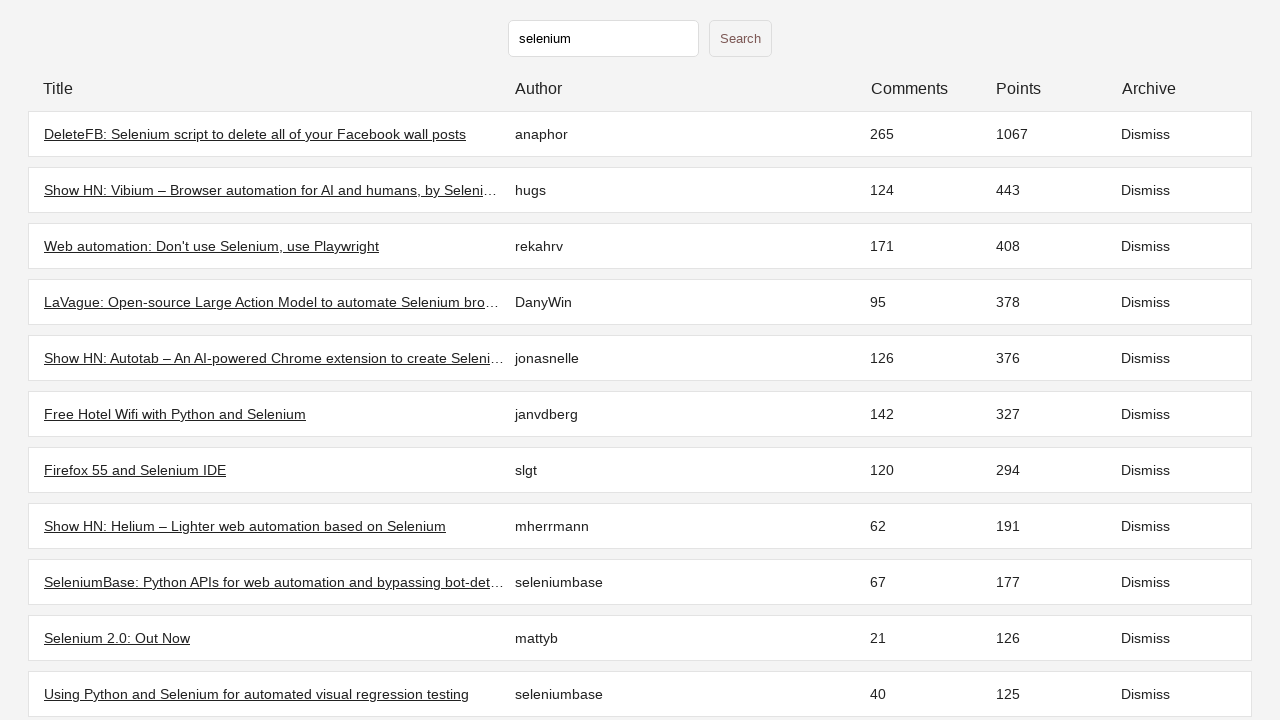

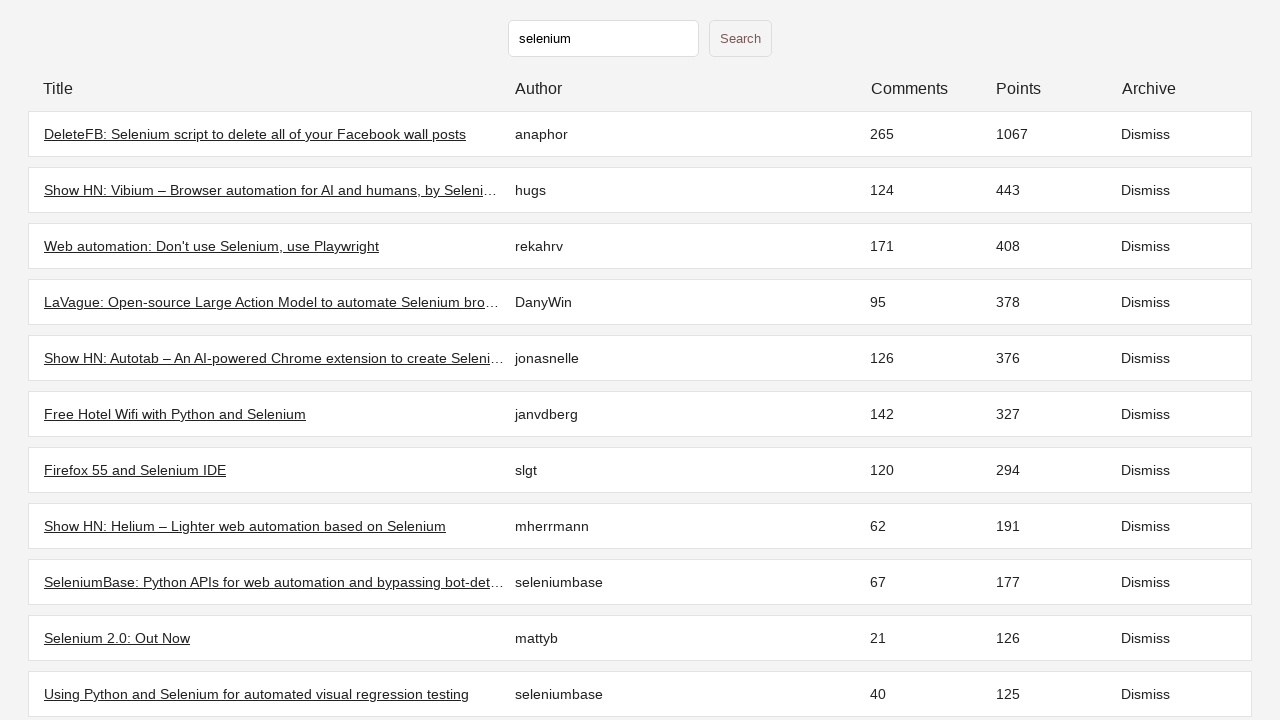